Tests that clicking on a Samsung Galaxy S6 product displays the correct product title on the detail page

Starting URL: https://www.demoblaze.com/index.html

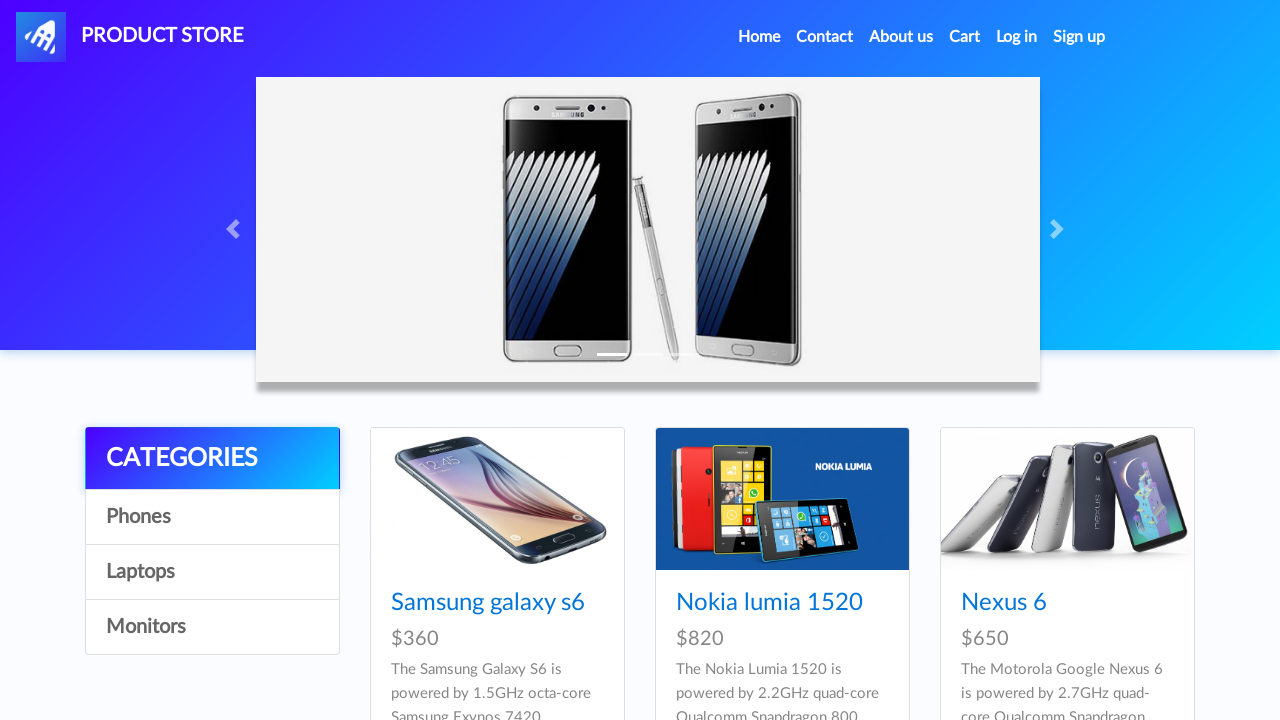

Samsung Galaxy S6 product link is visible on the product listing page
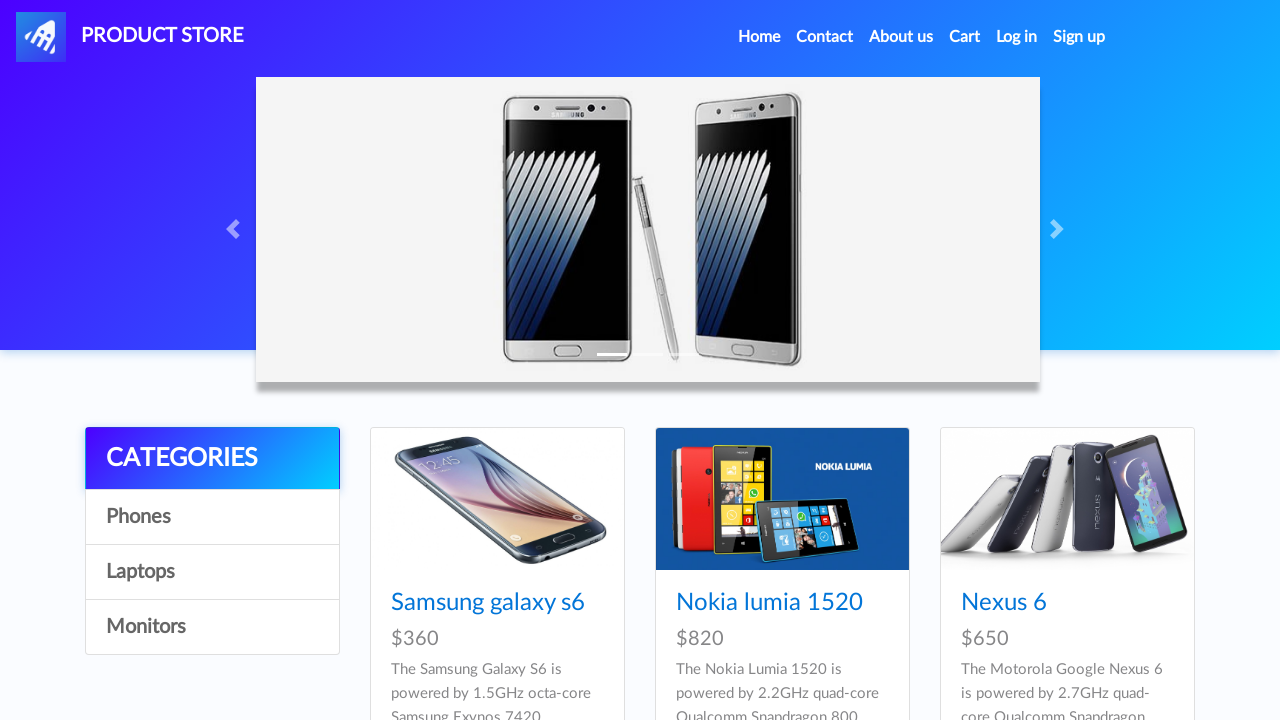

Clicked on Samsung Galaxy S6 product link at (488, 603) on xpath=//a[contains(text(),'Samsung galaxy s6')]
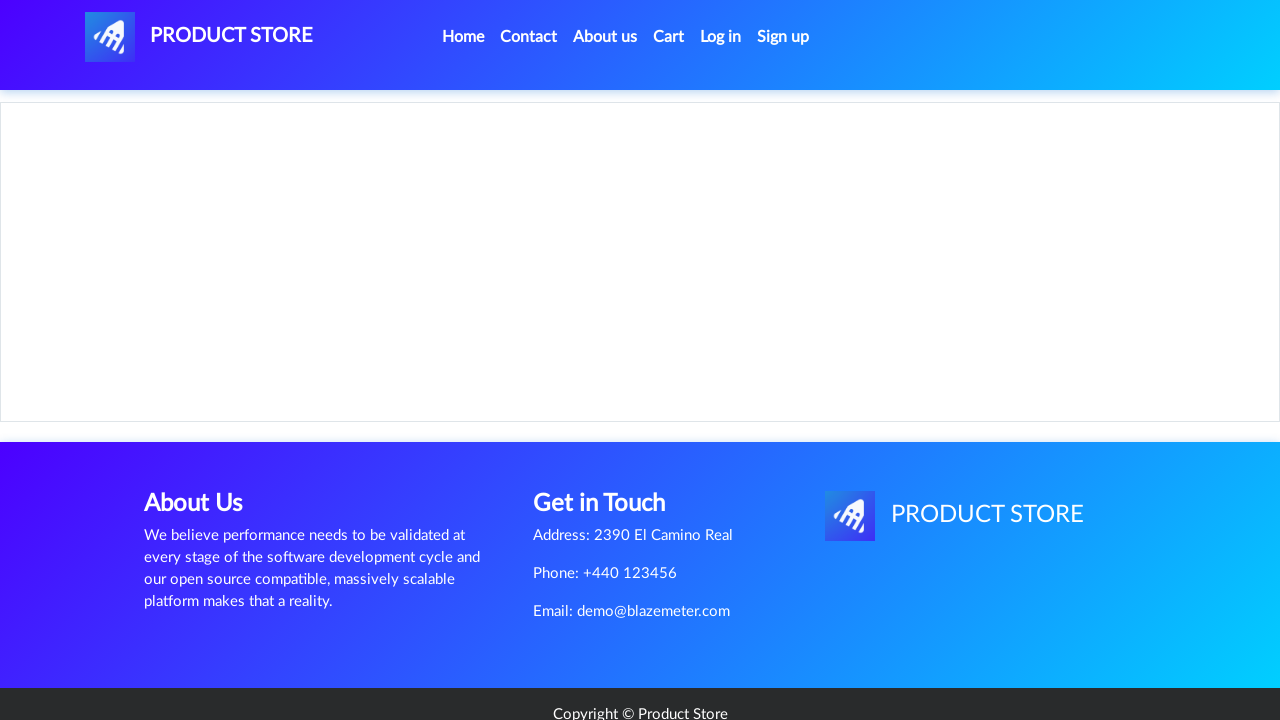

Product detail page loaded with title element visible
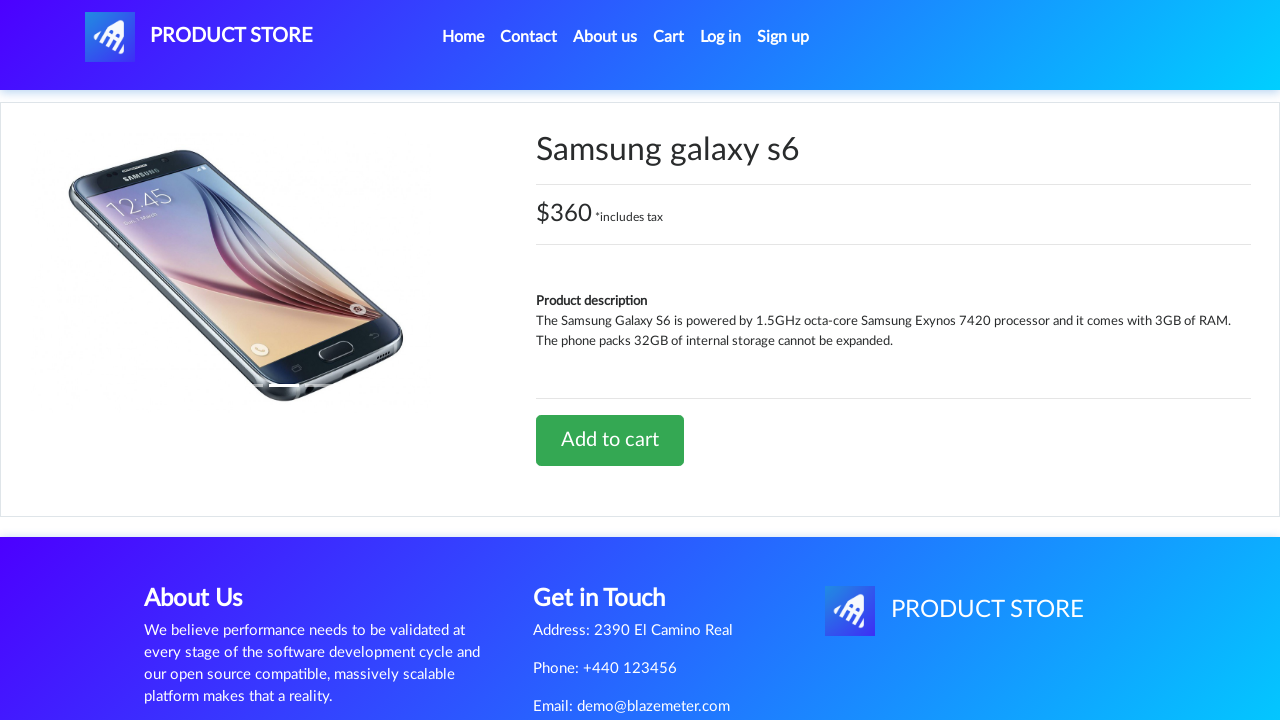

Retrieved product title text: 'Samsung galaxy s6'
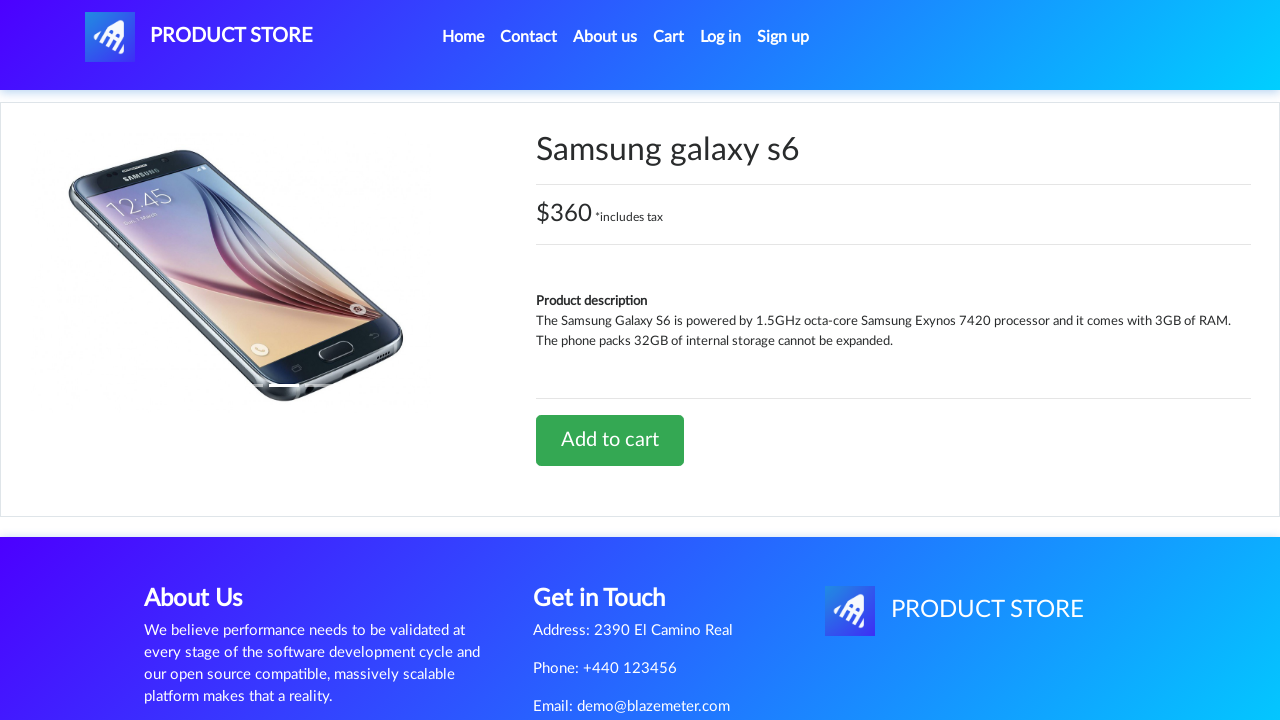

Assertion passed: Product title matches expected value 'Samsung galaxy s6'
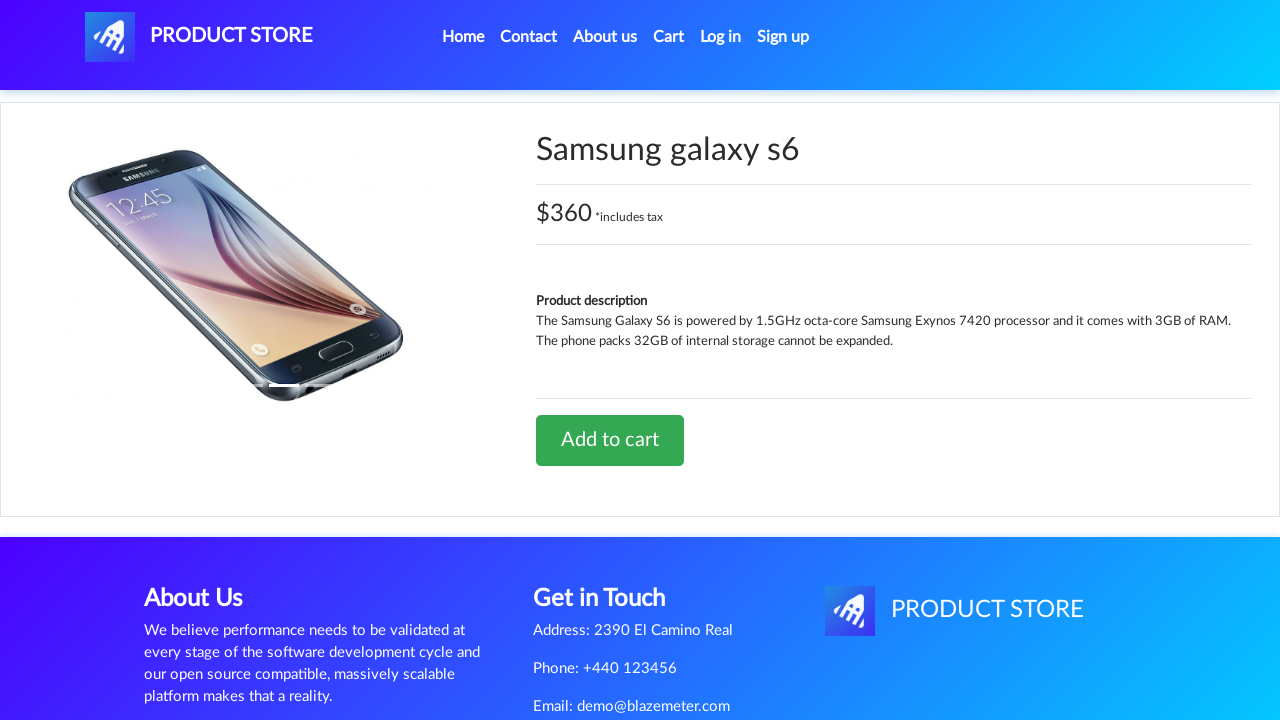

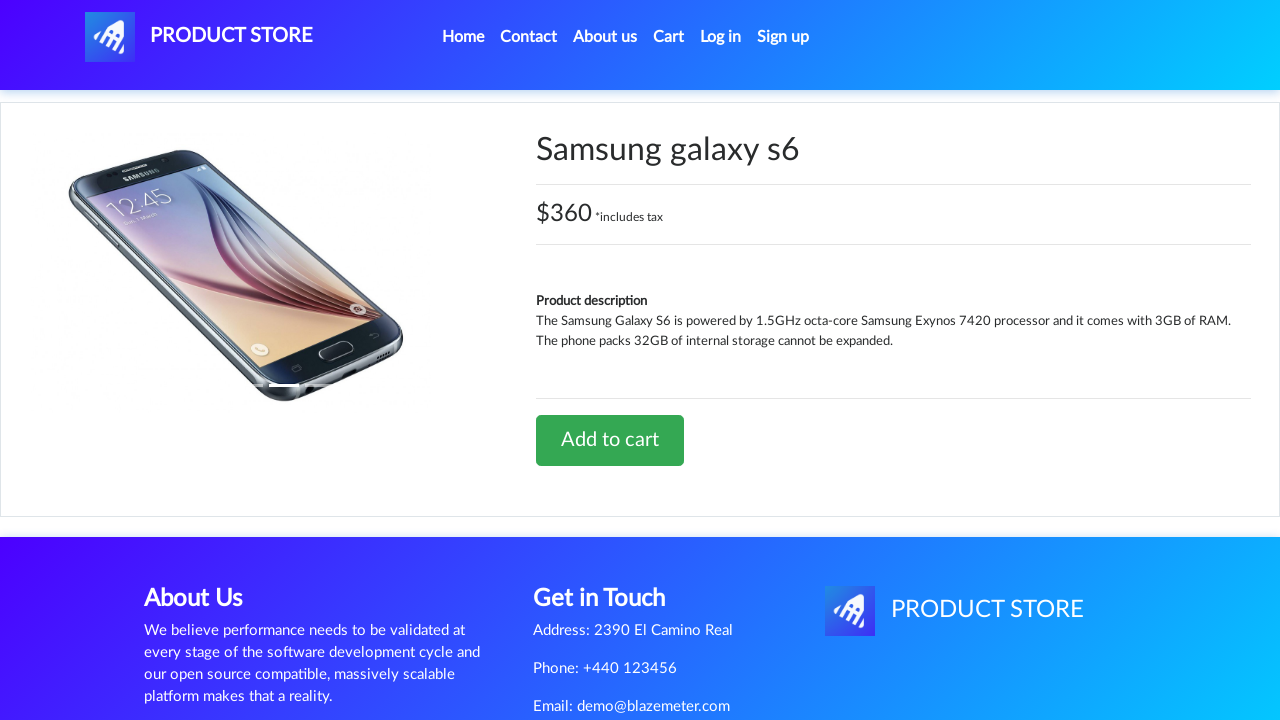